Tests entering text in a JavaScript prompt dialog and verifying the entered text

Starting URL: https://automationfc.github.io/basic-form/index.html

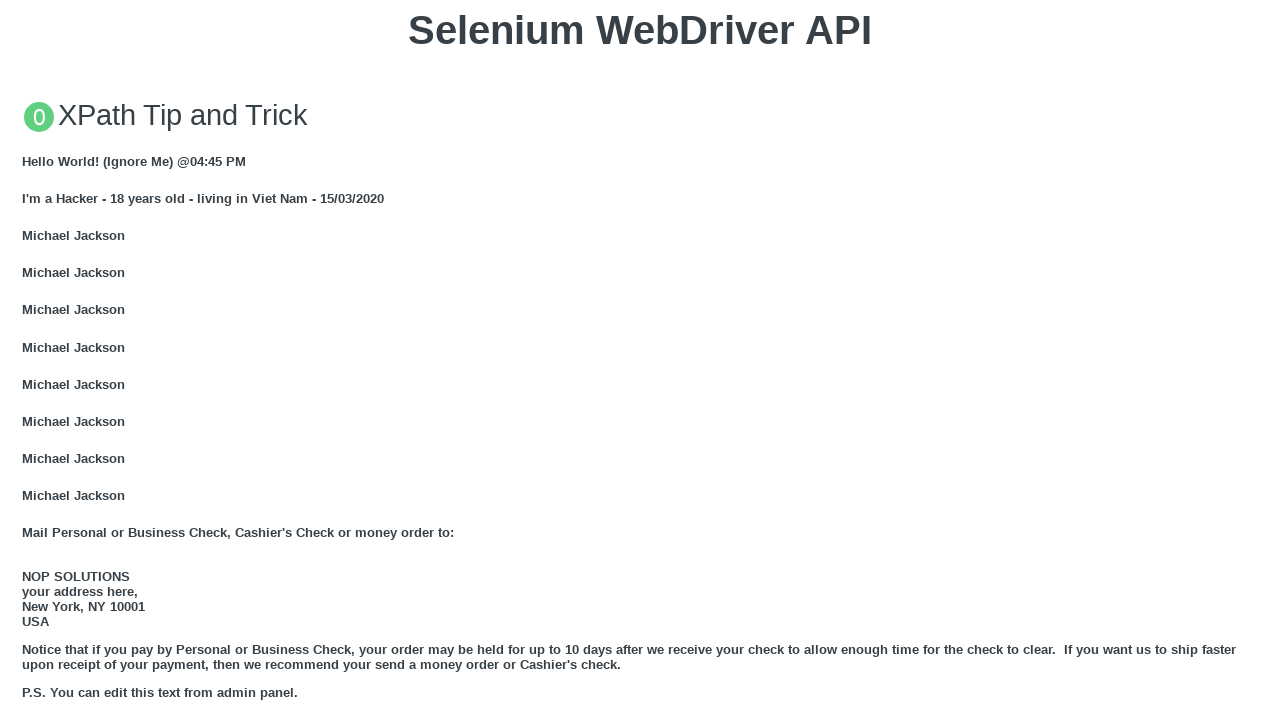

Set up dialog handler to accept prompt with text 'ThucNguyen'
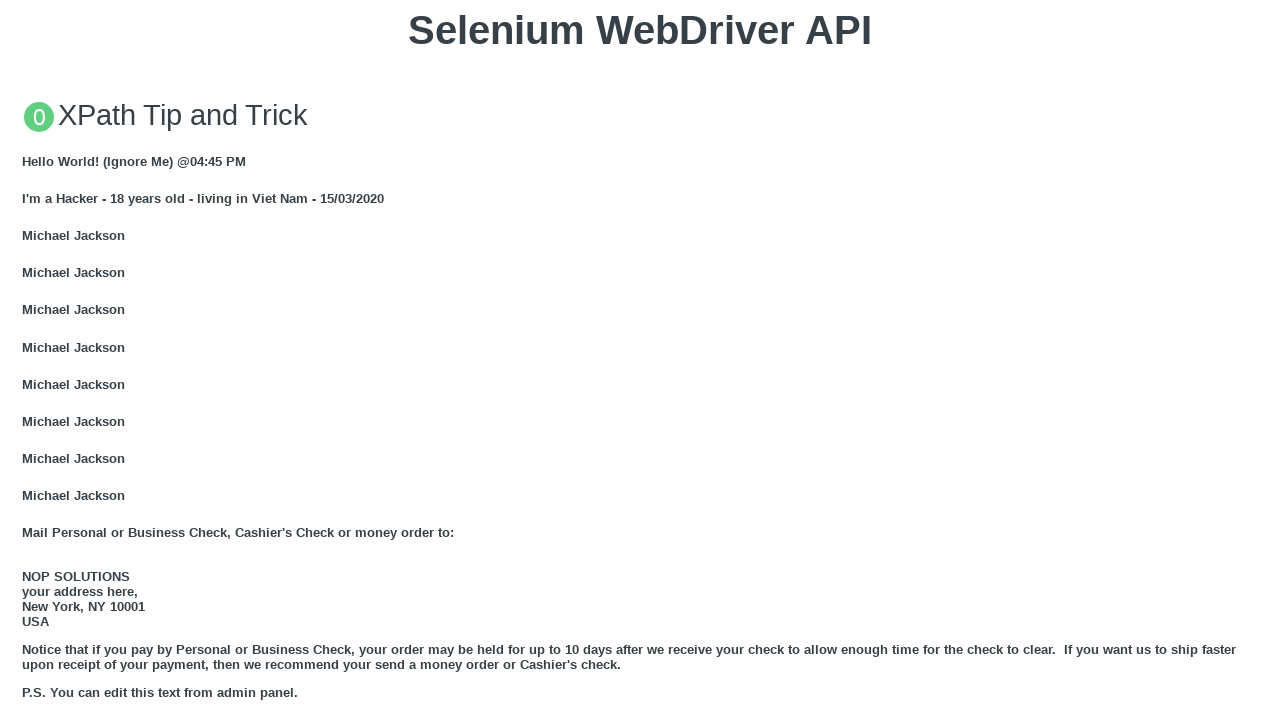

Clicked button to trigger JavaScript prompt dialog at (640, 360) on [onclick='jsPrompt()']
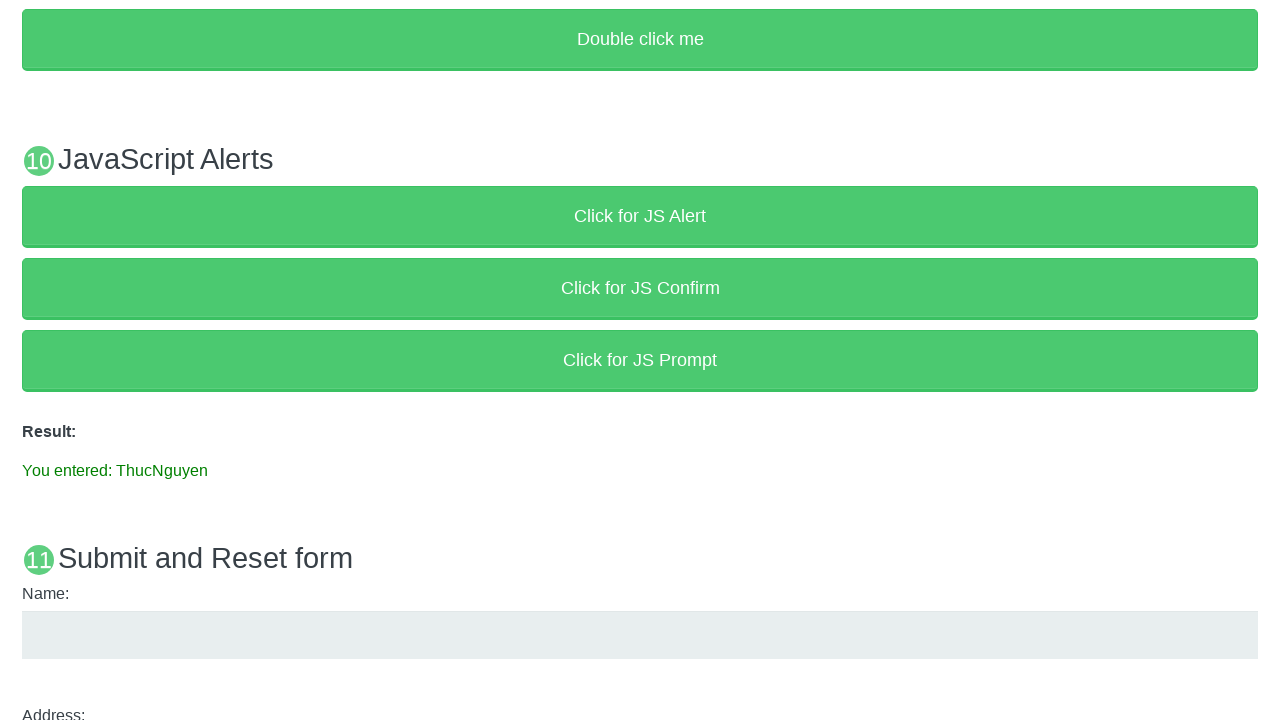

Verified that result text displays 'You entered: ThucNguyen'
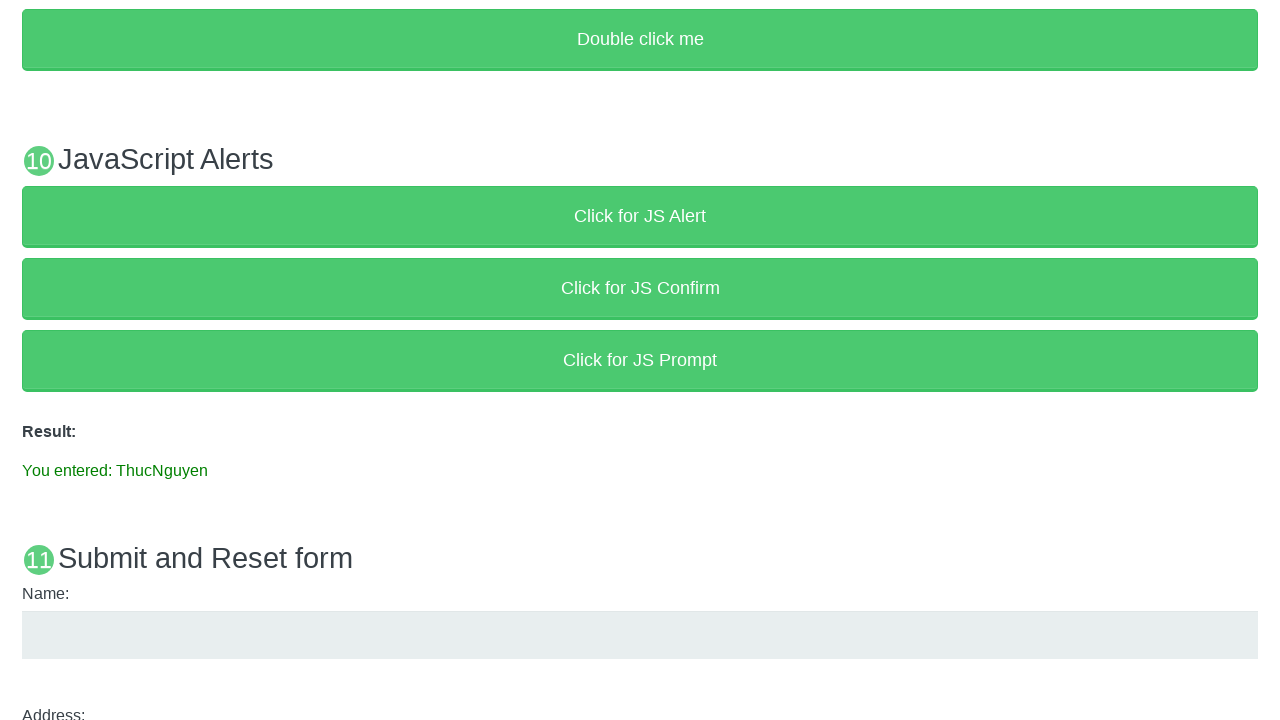

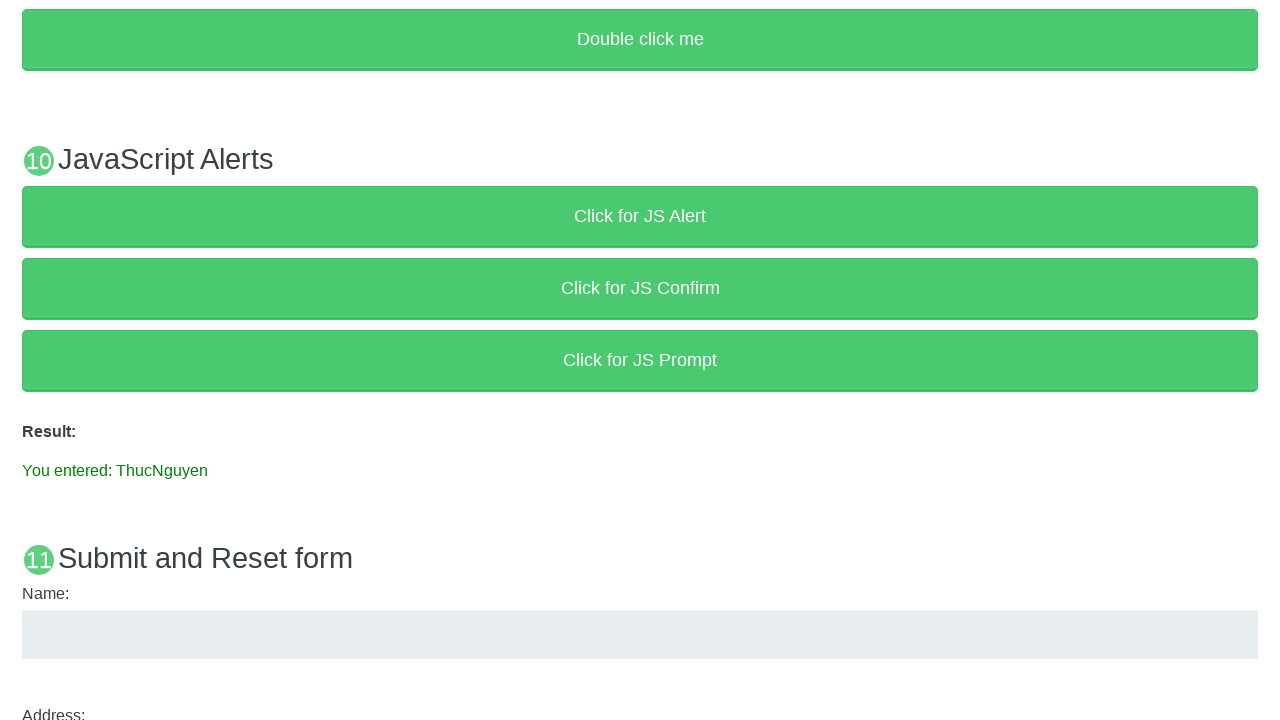